Tests basic browser navigation functionality by navigating to Tesla's website, then performing back, forward, and refresh operations

Starting URL: https://www.tesla.com

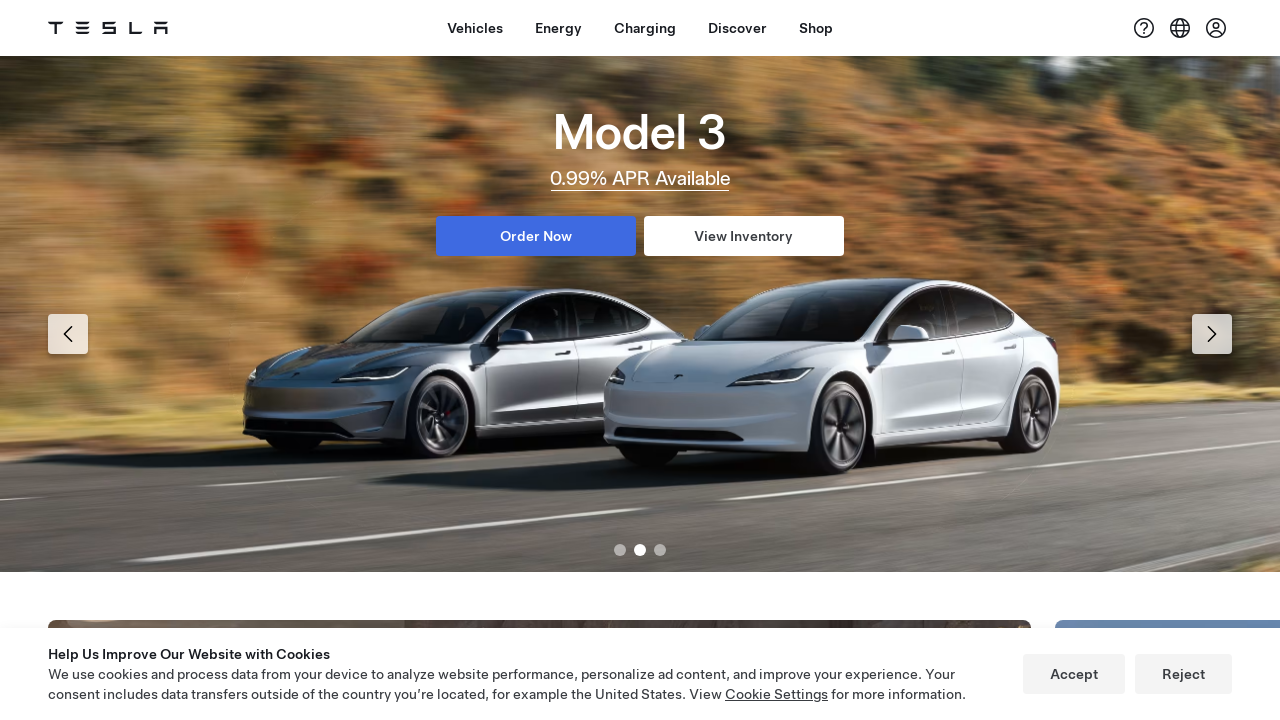

Waited for Tesla.com page to load (domcontentloaded)
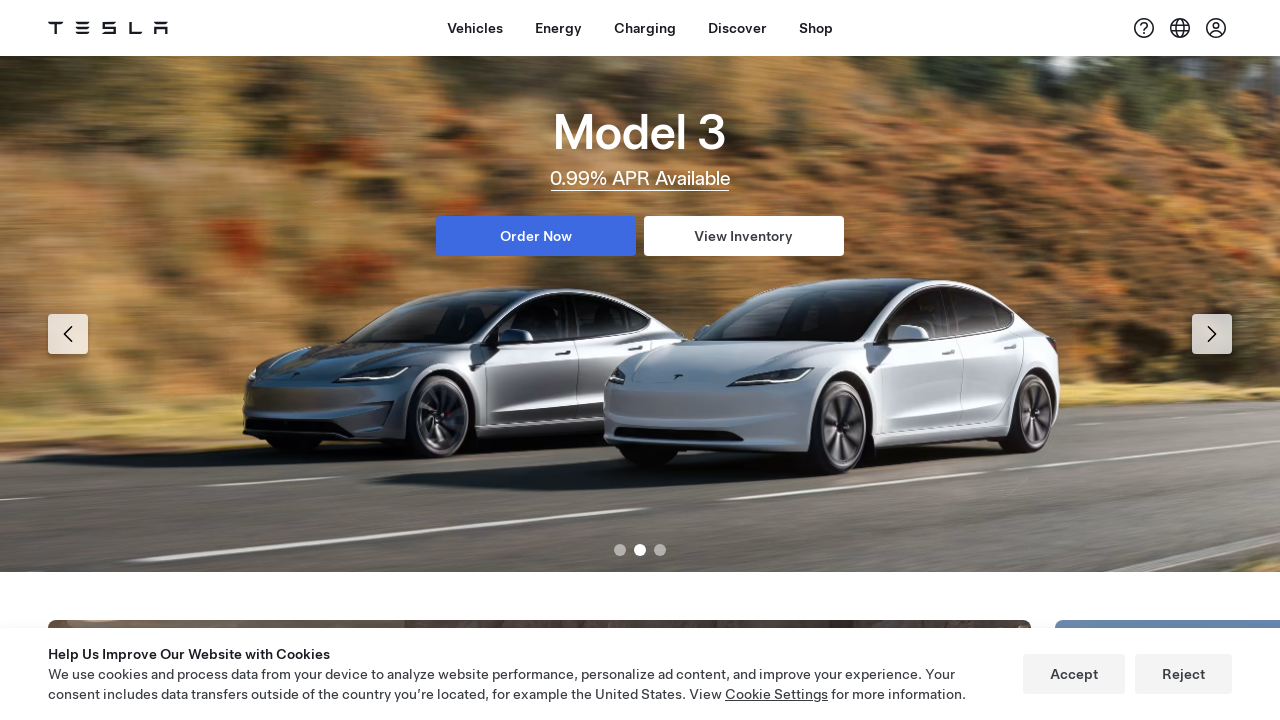

Navigated back in browser history
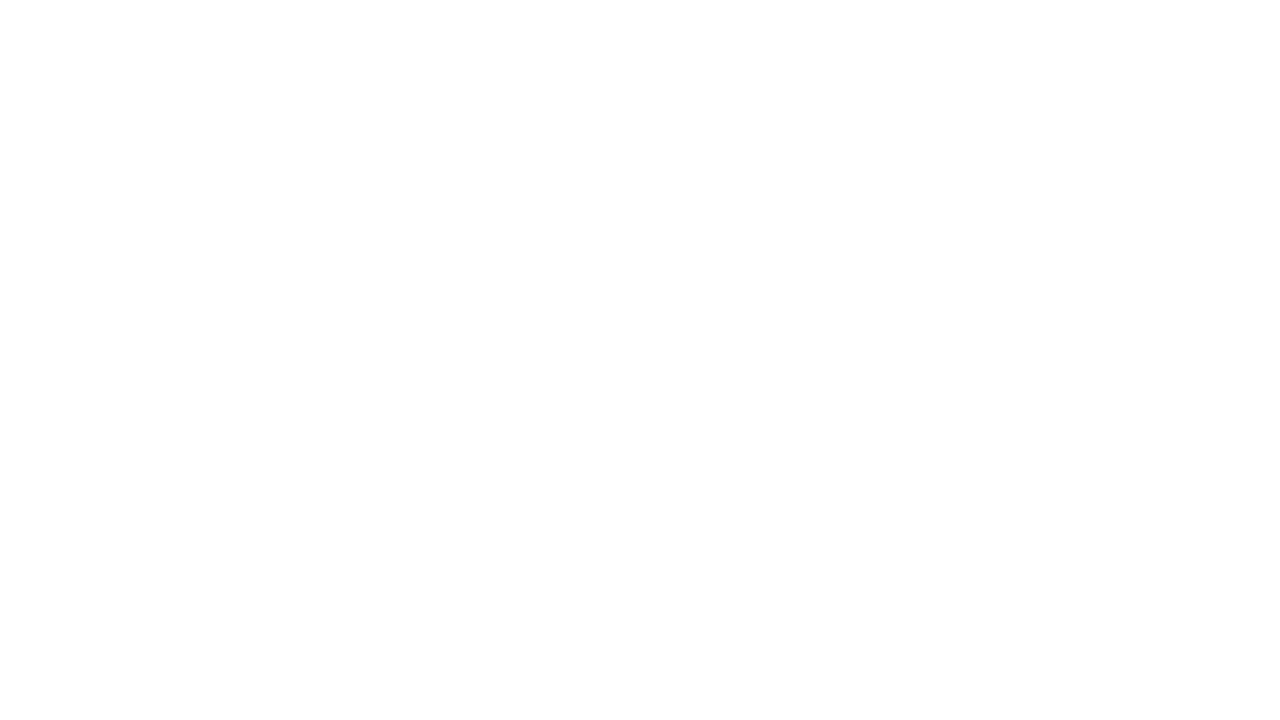

Waited 1 second for back navigation to complete
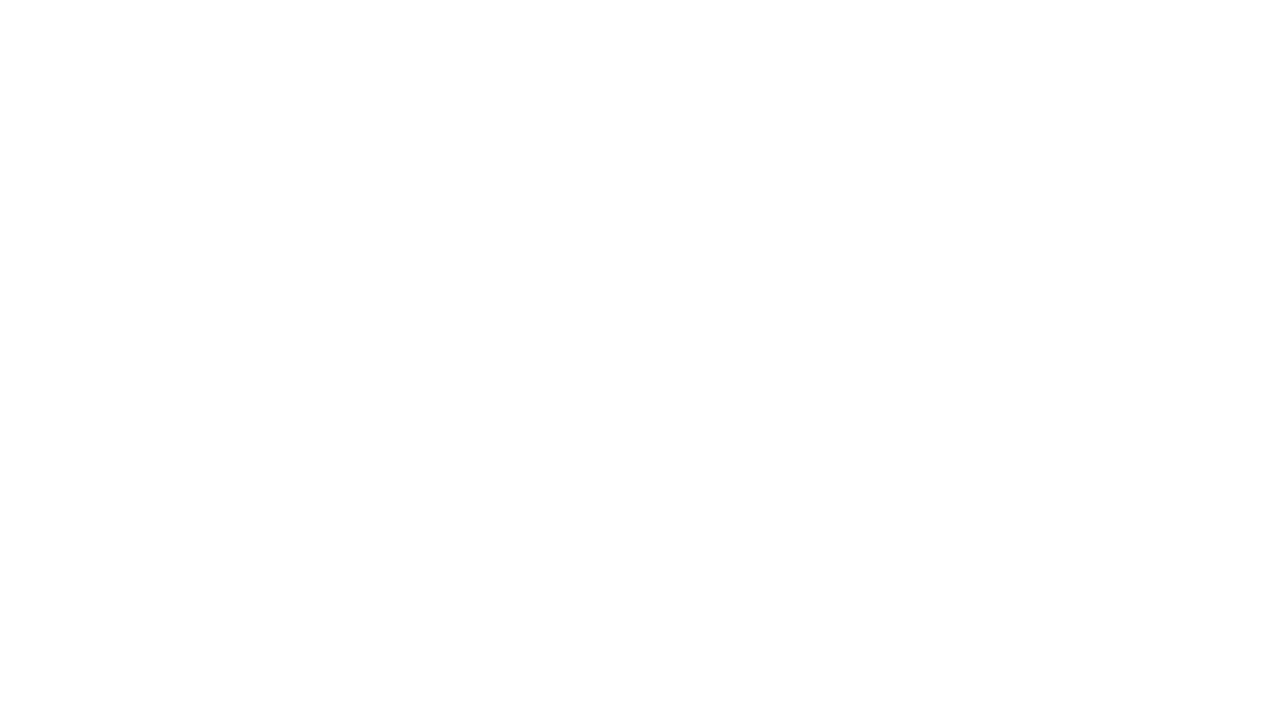

Navigated forward in browser history back to Tesla.com
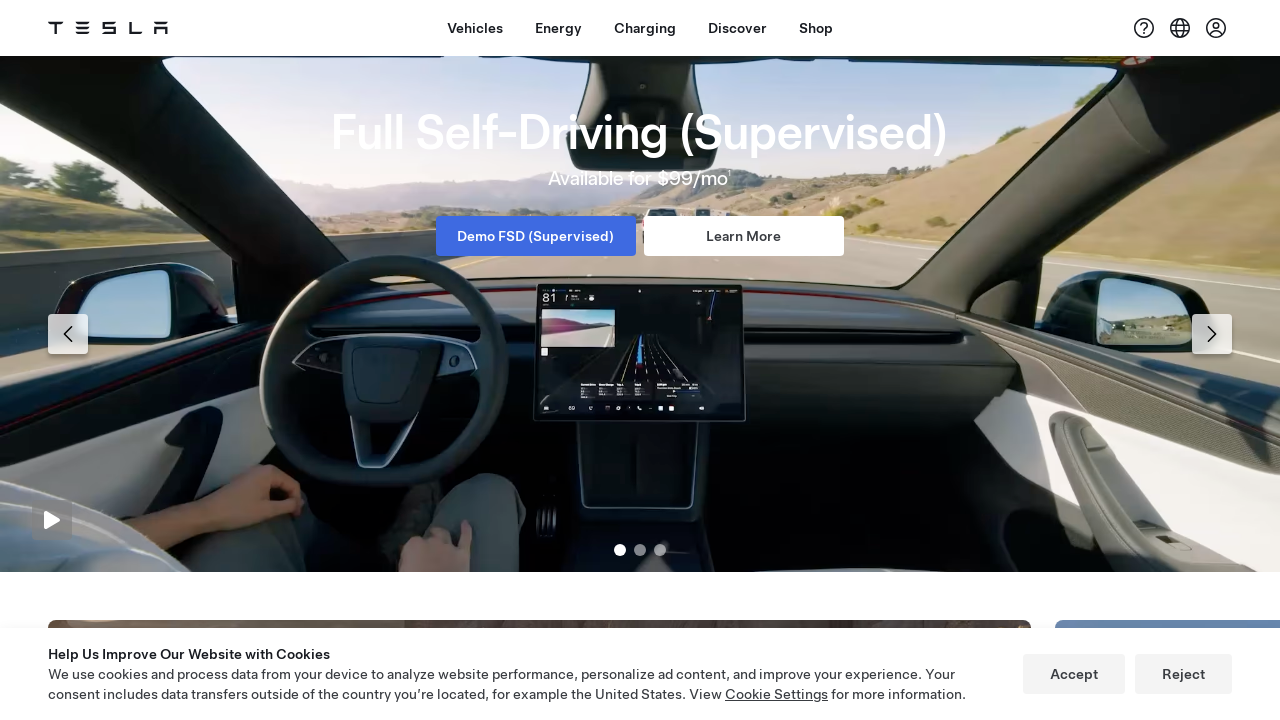

Waited for Tesla.com page to load after forward navigation (domcontentloaded)
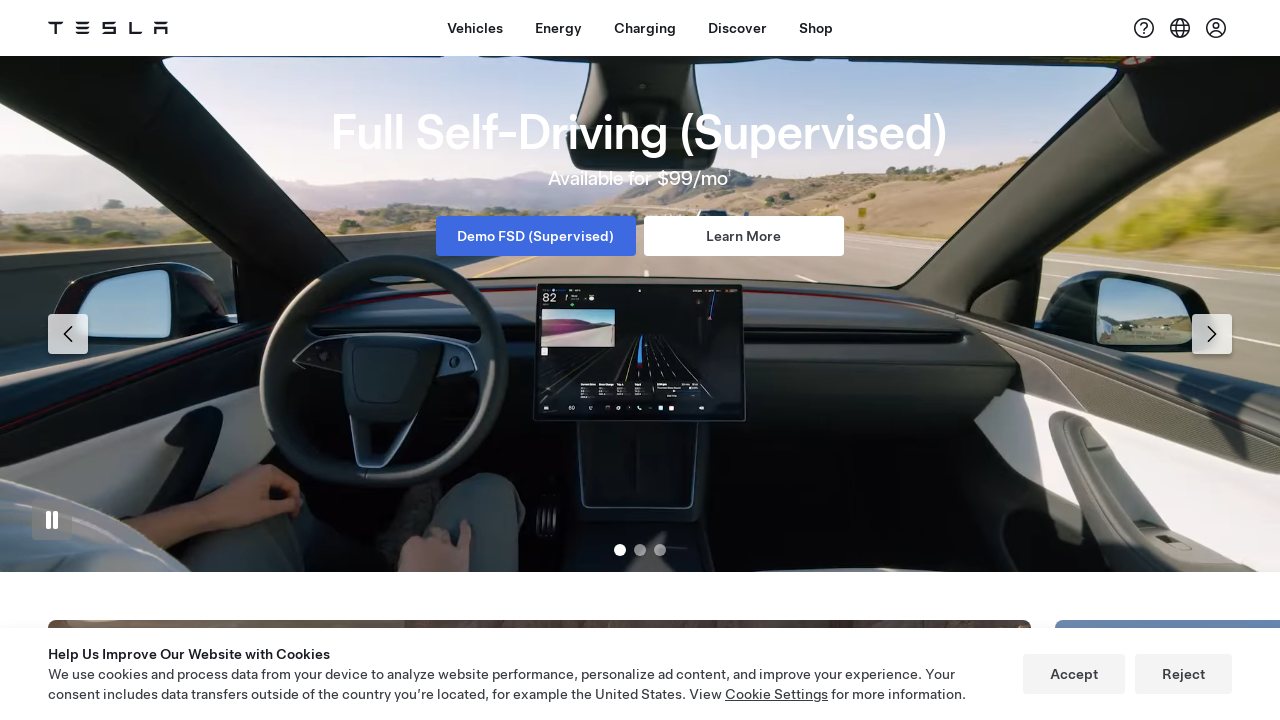

Refreshed the Tesla.com page
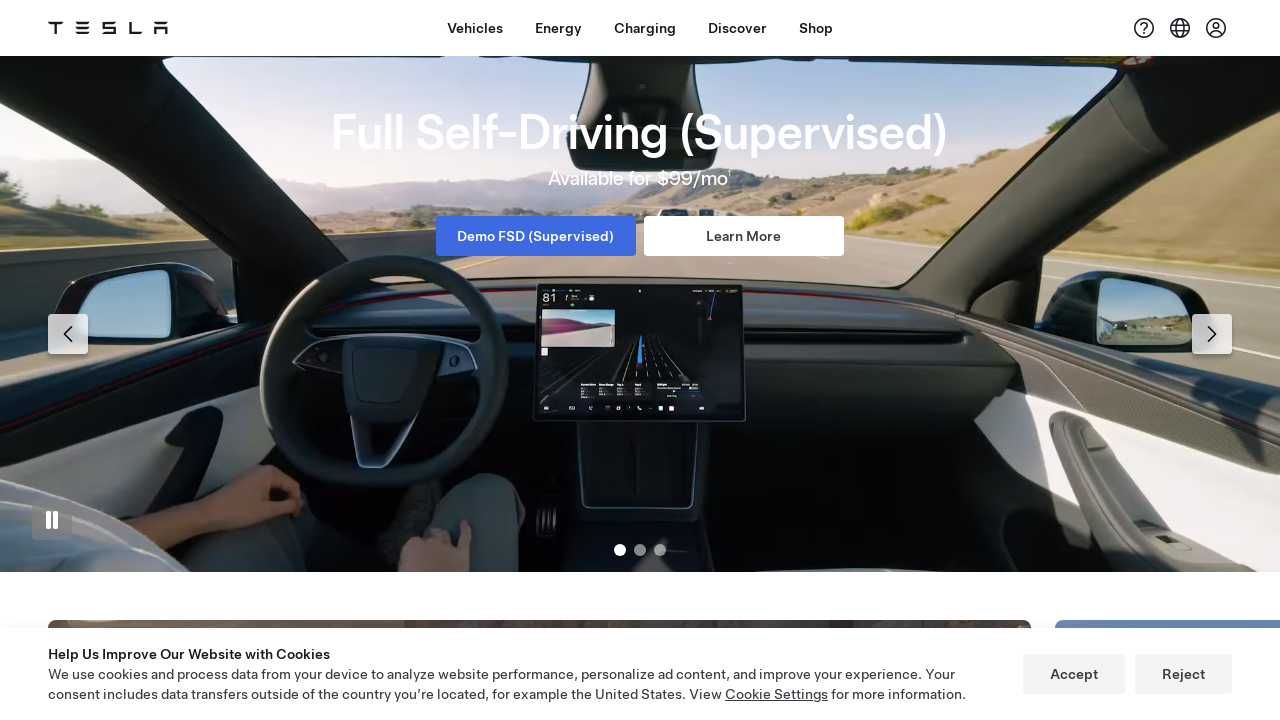

Waited for Tesla.com page to load after refresh (domcontentloaded)
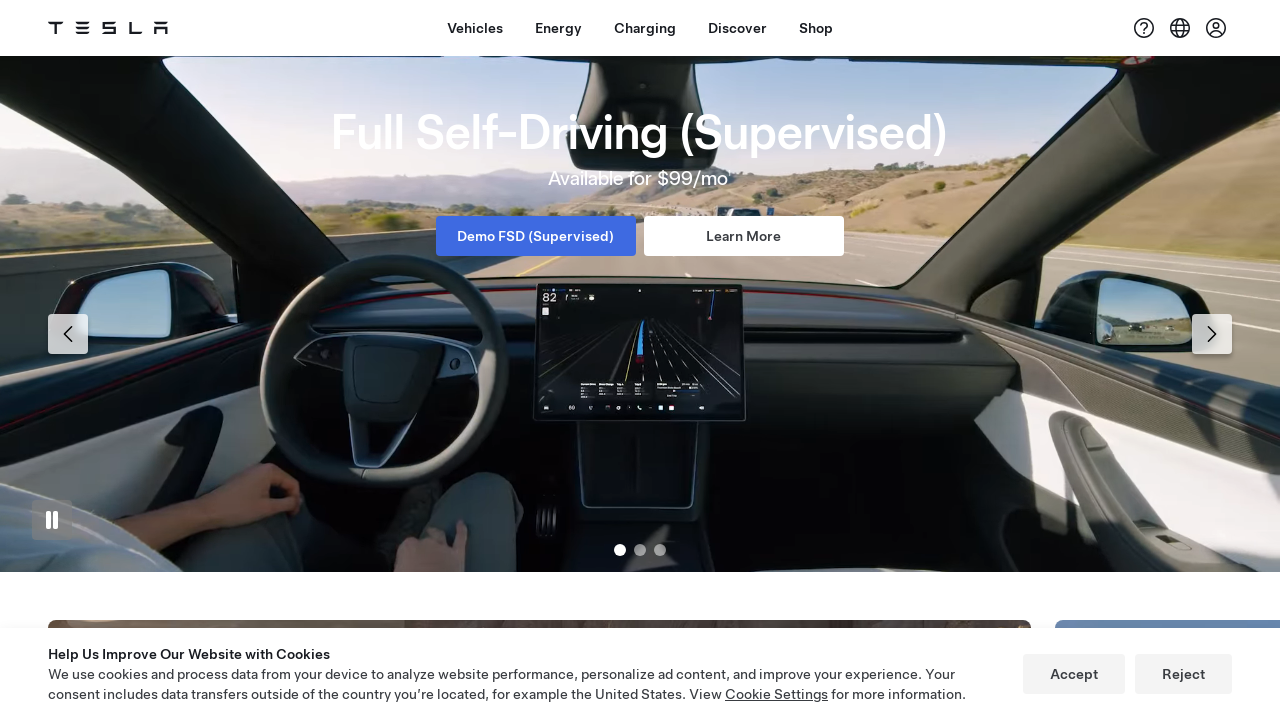

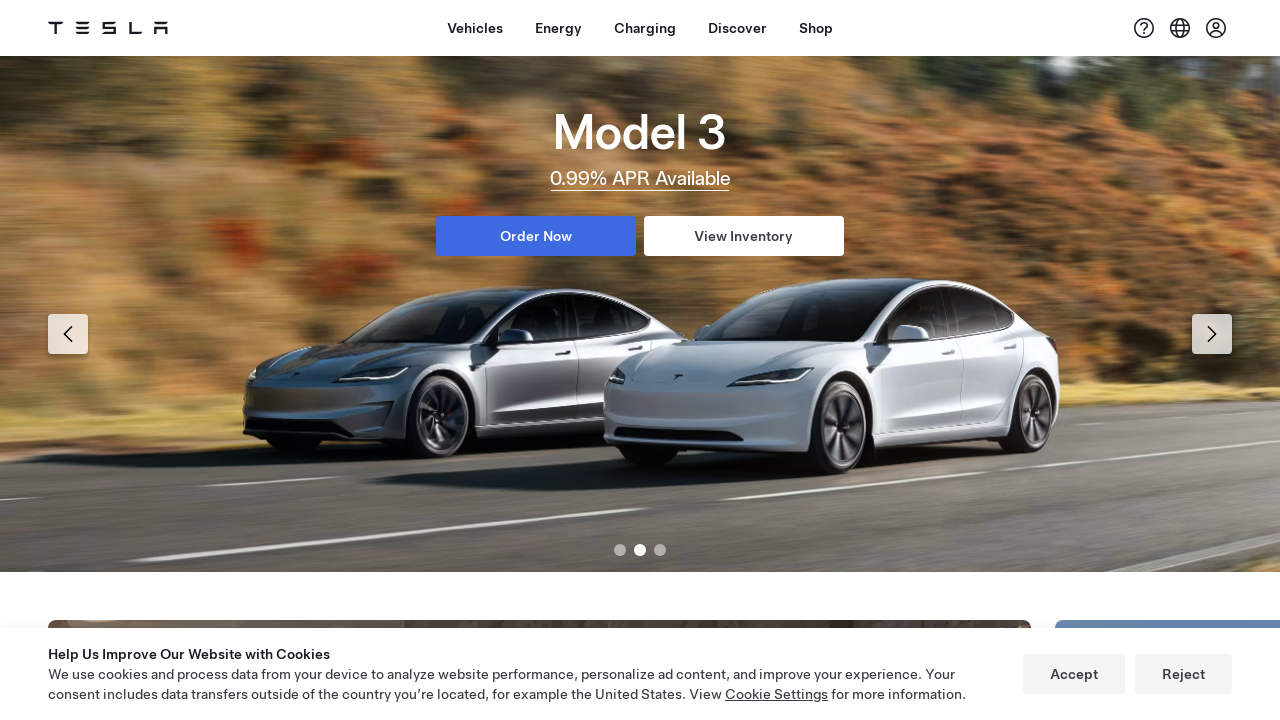